Tests the West Virginia Secretary of State UCC search functionality by selecting the Secured Party Search option, entering a company name, and viewing search results.

Starting URL: https://apps.wv.gov/SOS/UCC/Search

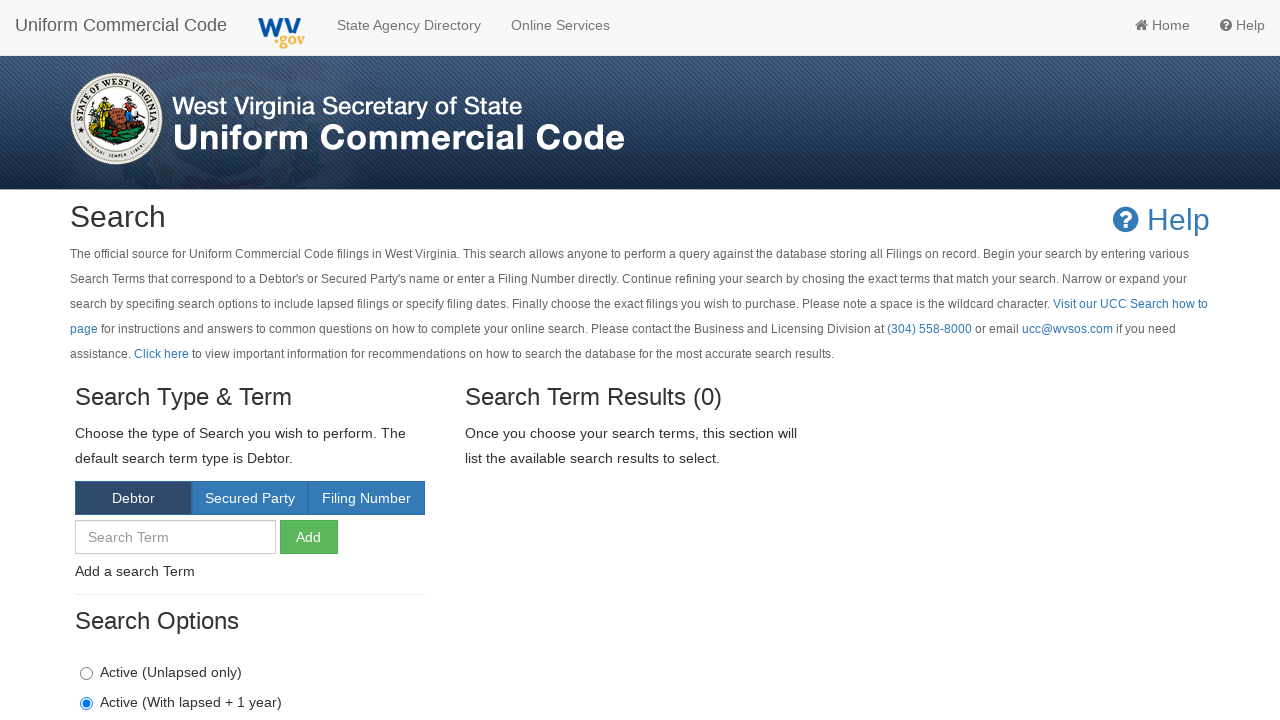

Clicked Secured Party Search tab at (250, 498) on xpath=//*[@id="SearchTerms"]/div[1]/div/a[2]
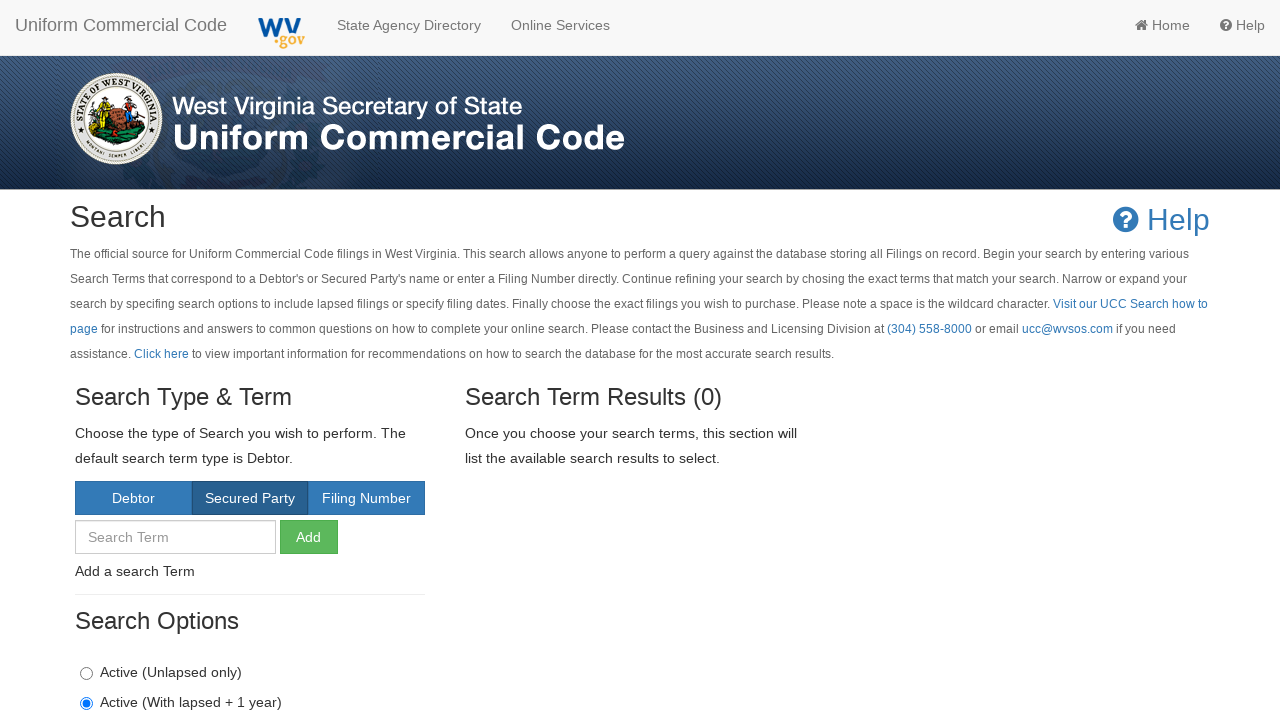

Search form loaded and ready
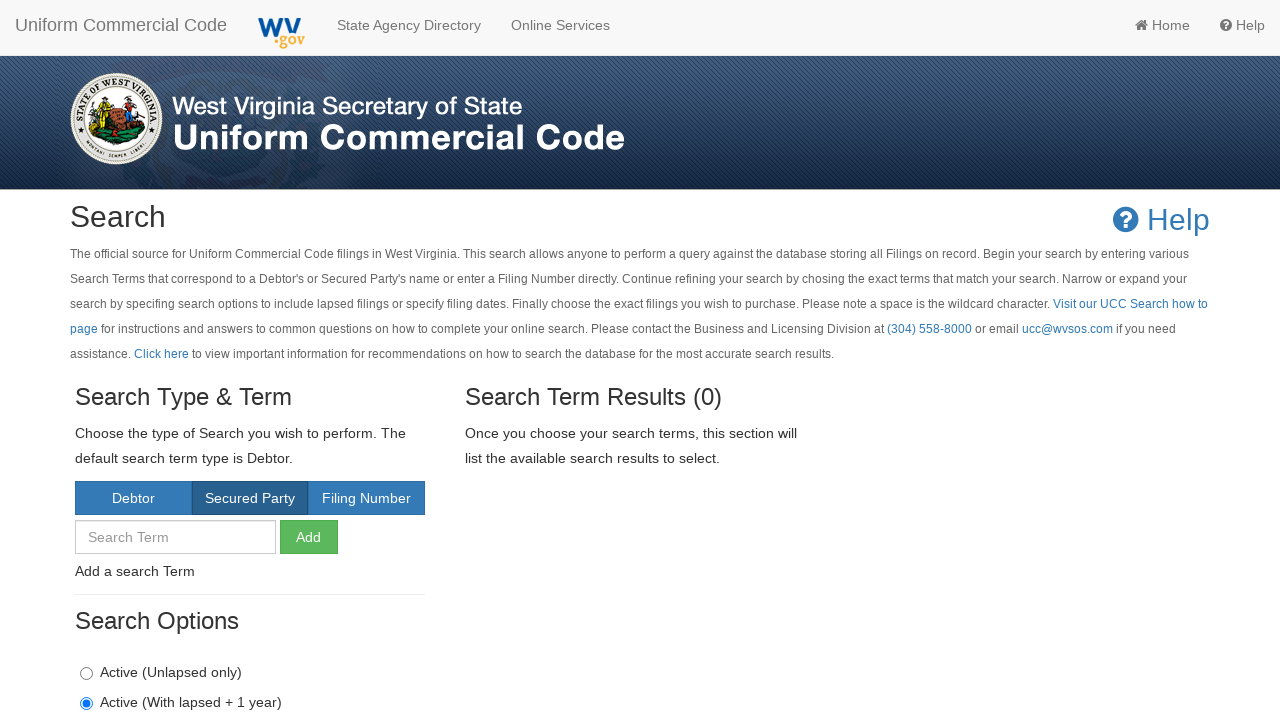

Entered 'Wells Fargo Bank' into search field on #searchTerm
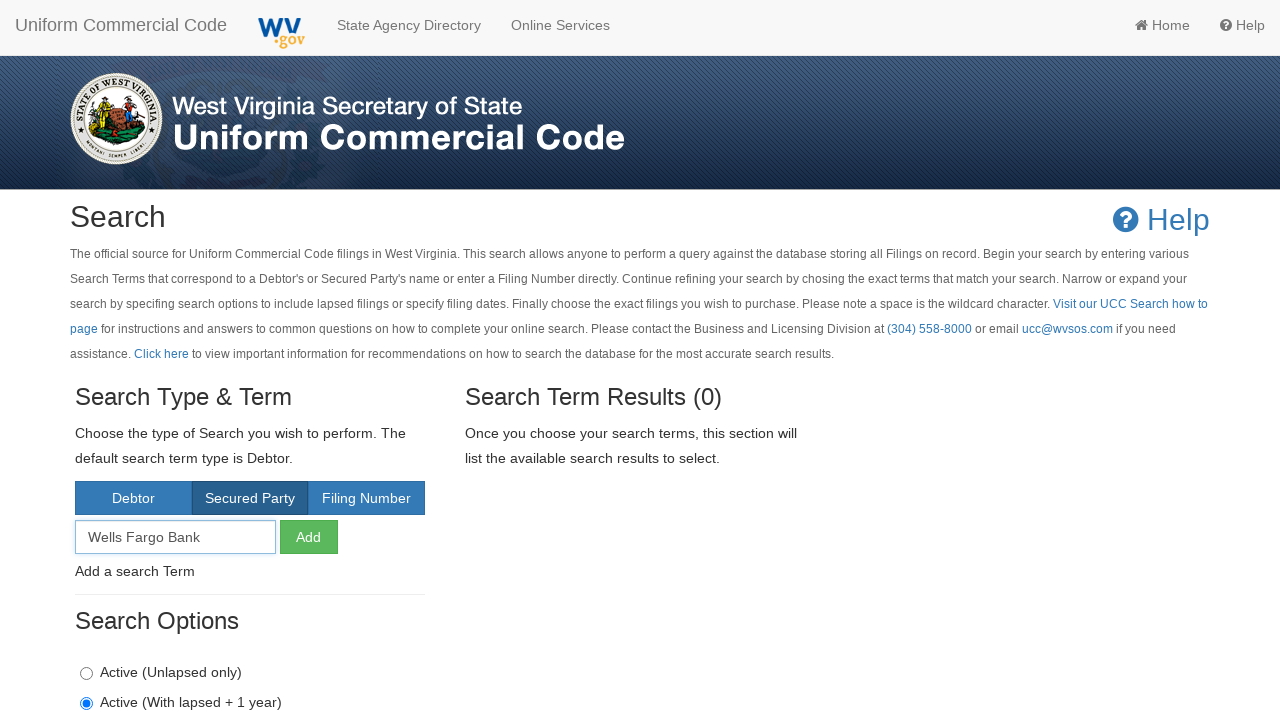

Clicked search button to initiate search at (309, 537) on xpath=//*[@id="SearchTerms"]/div[2]/div/form/button
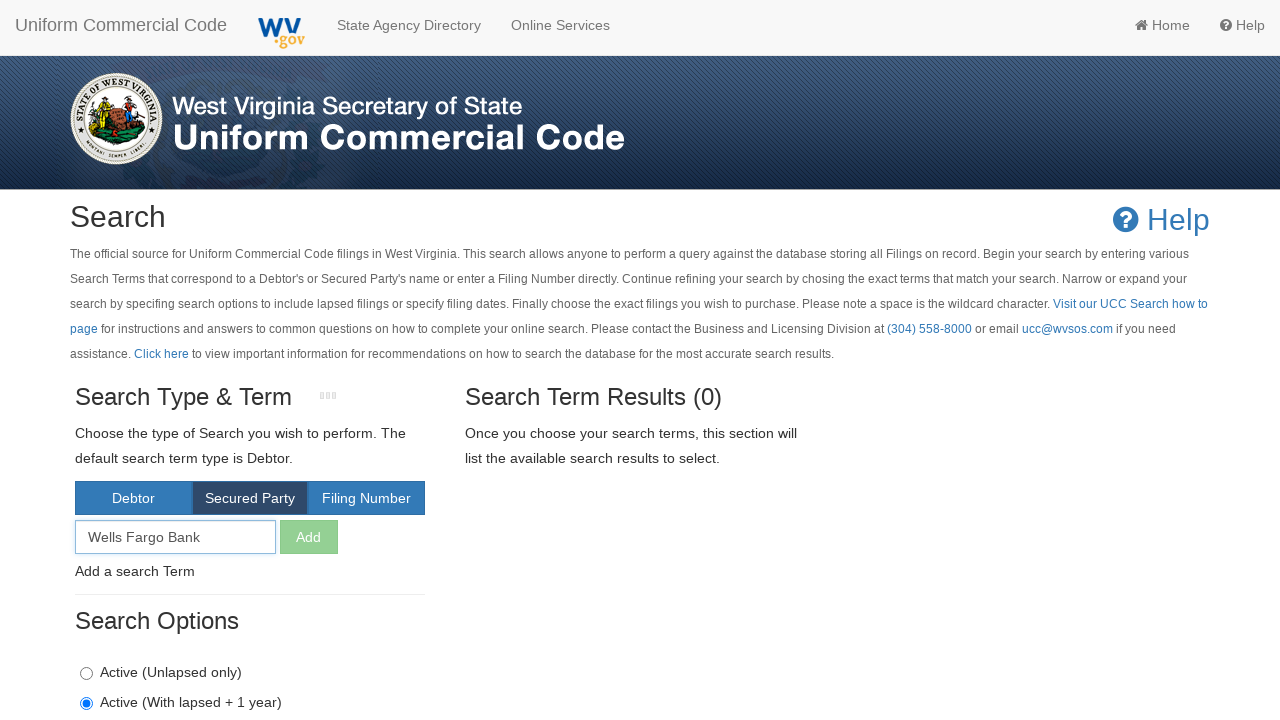

Search results loaded successfully
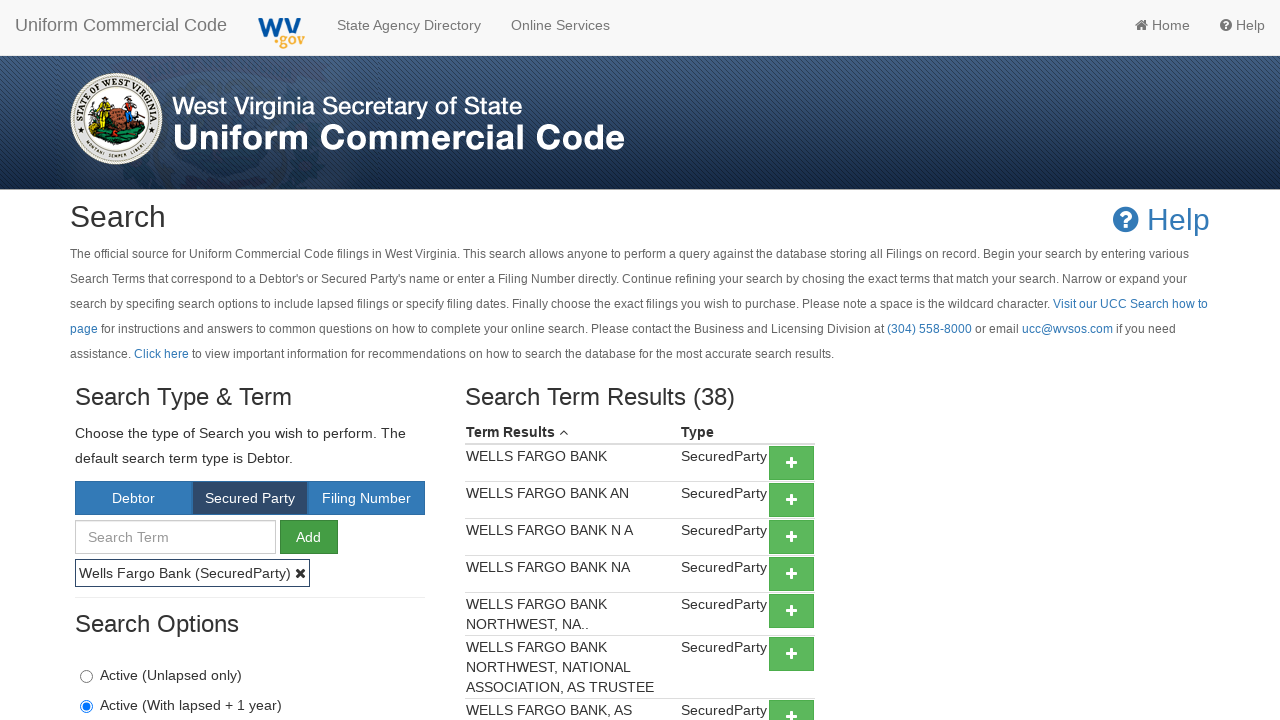

Clicked first search result to expand details at (792, 463) on xpath=//*[@id="tblSearchTermResults"]/tbody/tr/td/button >> nth=0
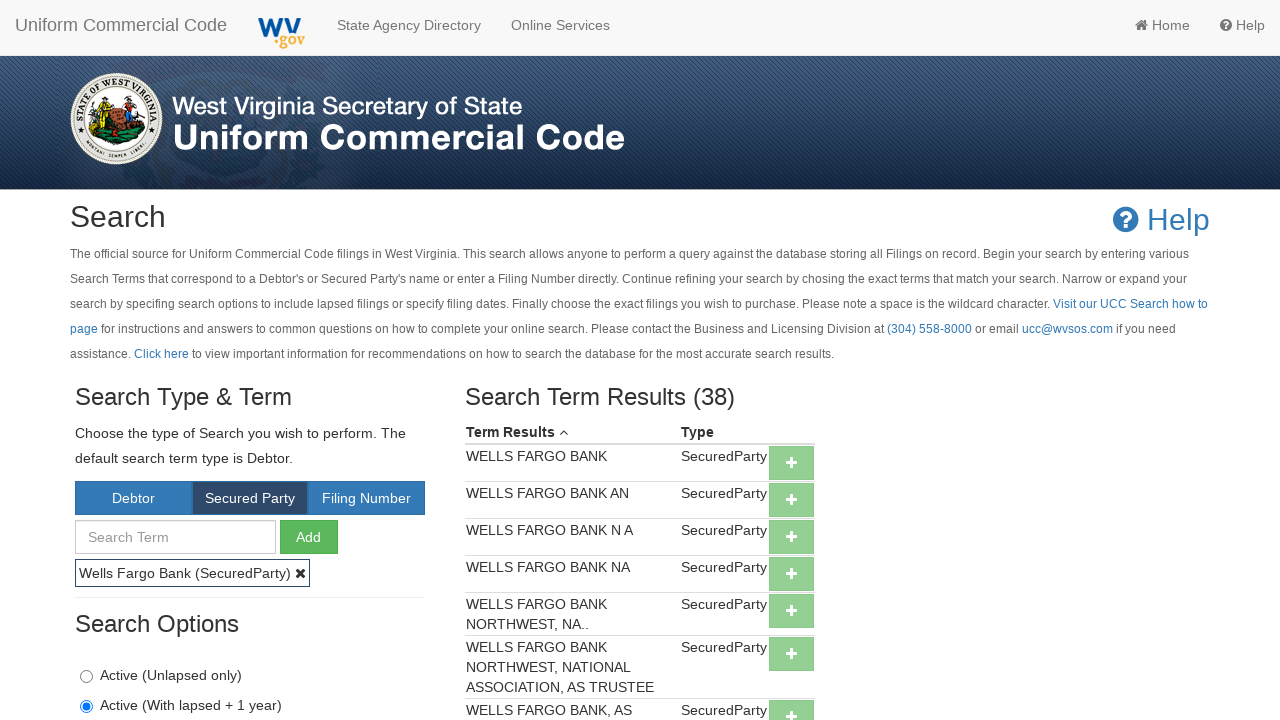

UCC details table loaded
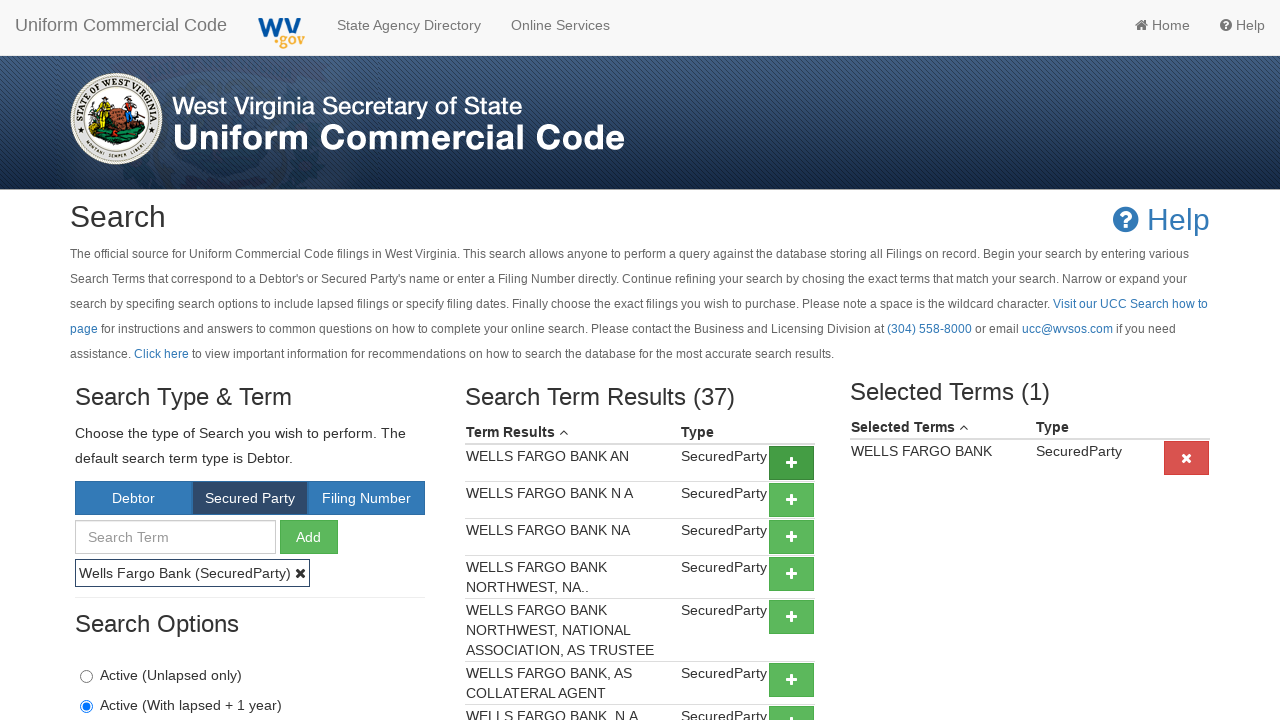

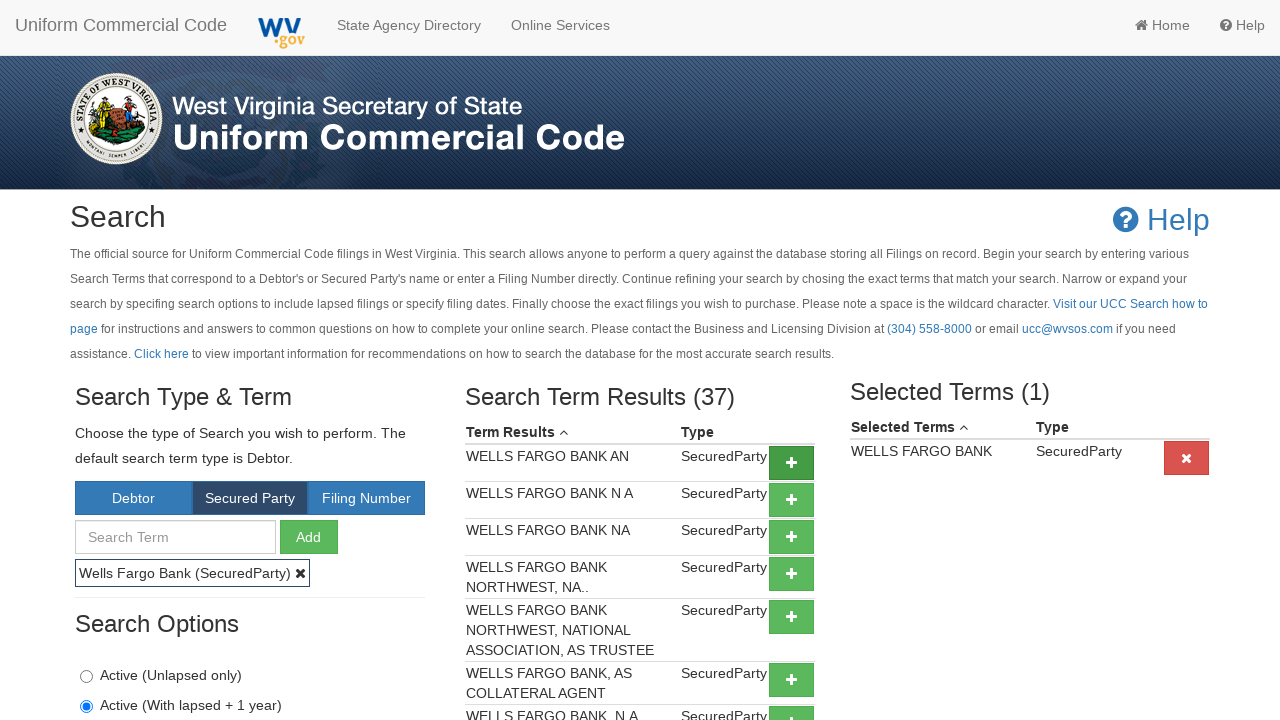